Tests dynamic loading page by clicking the start button, waiting for loading indicator to disappear, and verifying the result text.

Starting URL: https://automationfc.github.io/dynamic-loading/

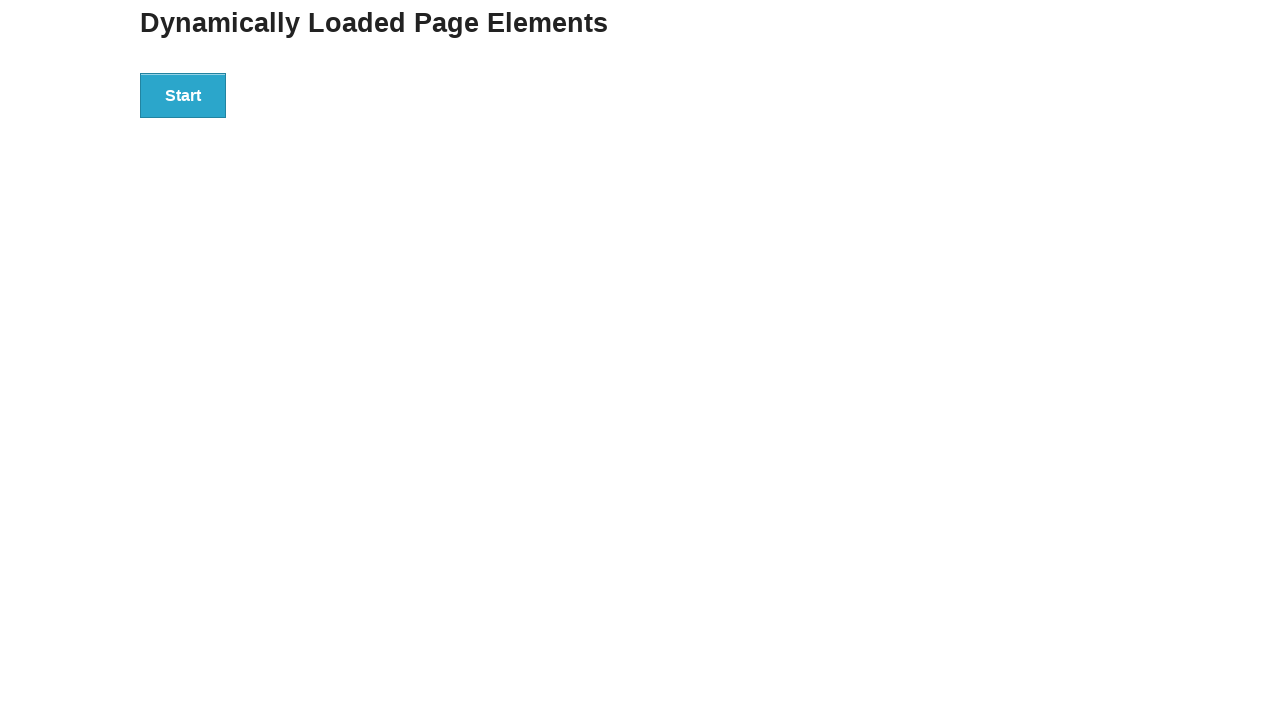

Navigated to dynamic loading test page
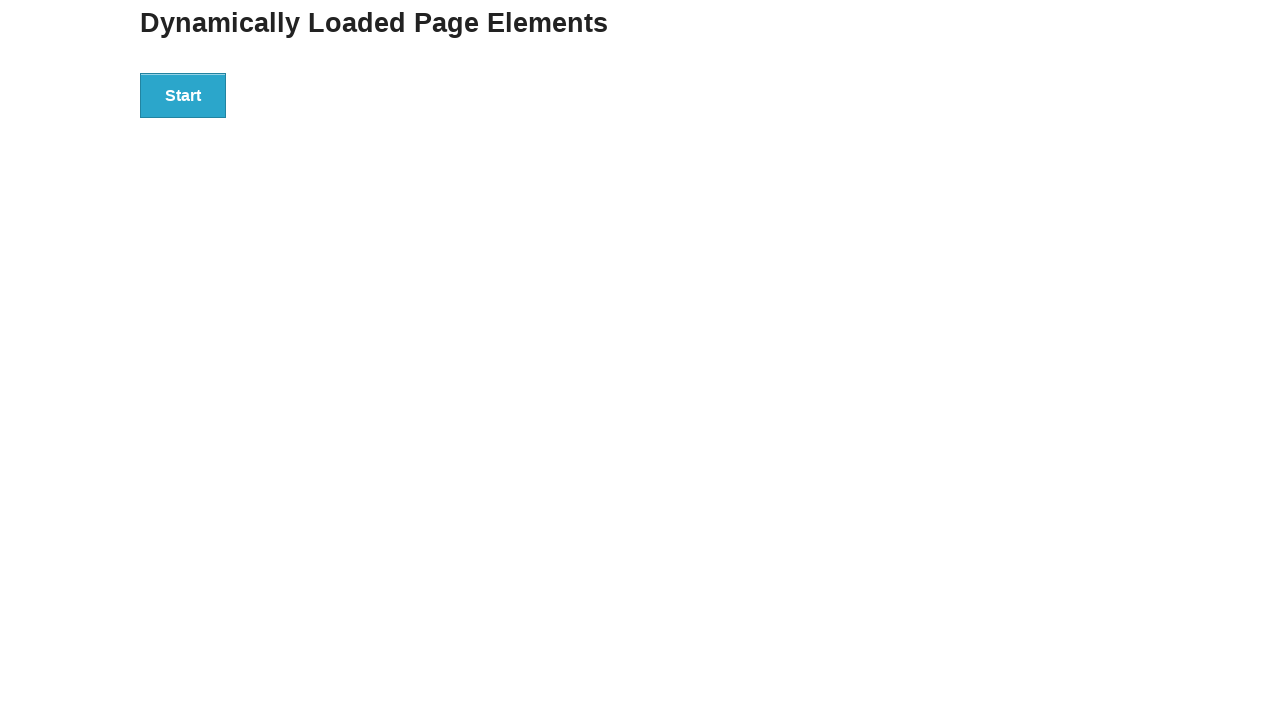

Clicked start button to trigger dynamic loading at (183, 95) on #start>button
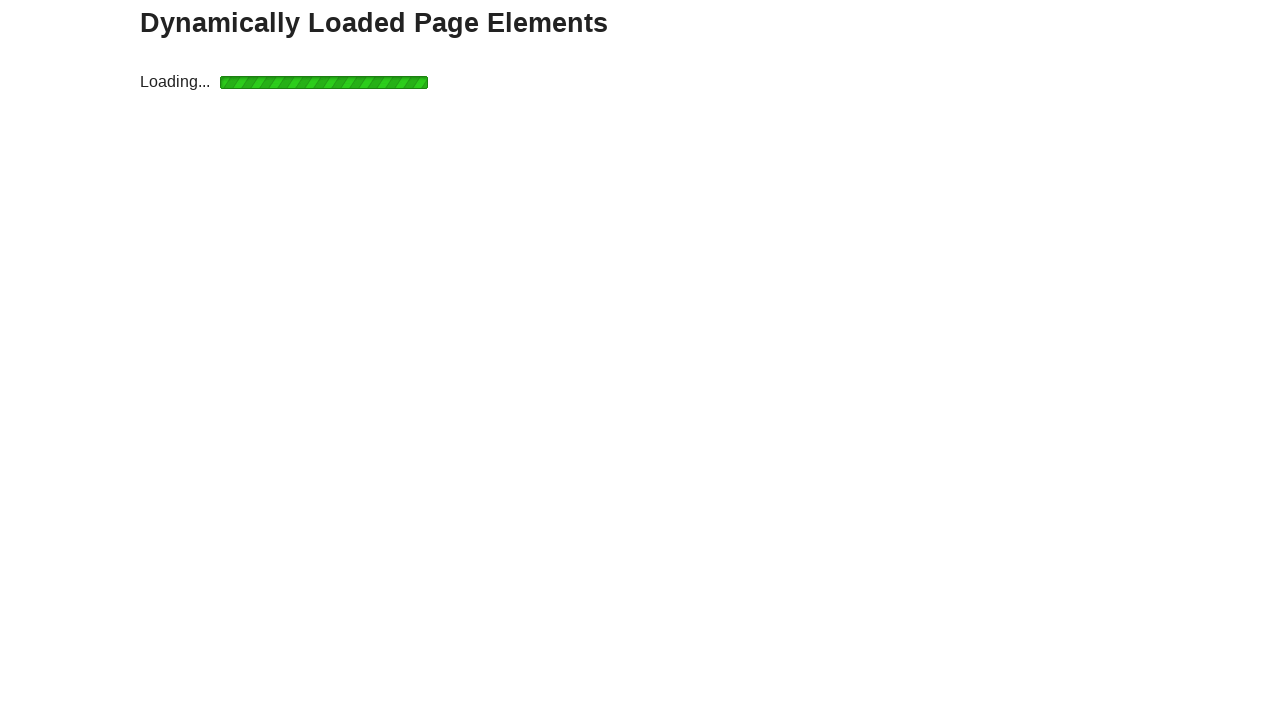

Loading indicator disappeared after 3 seconds
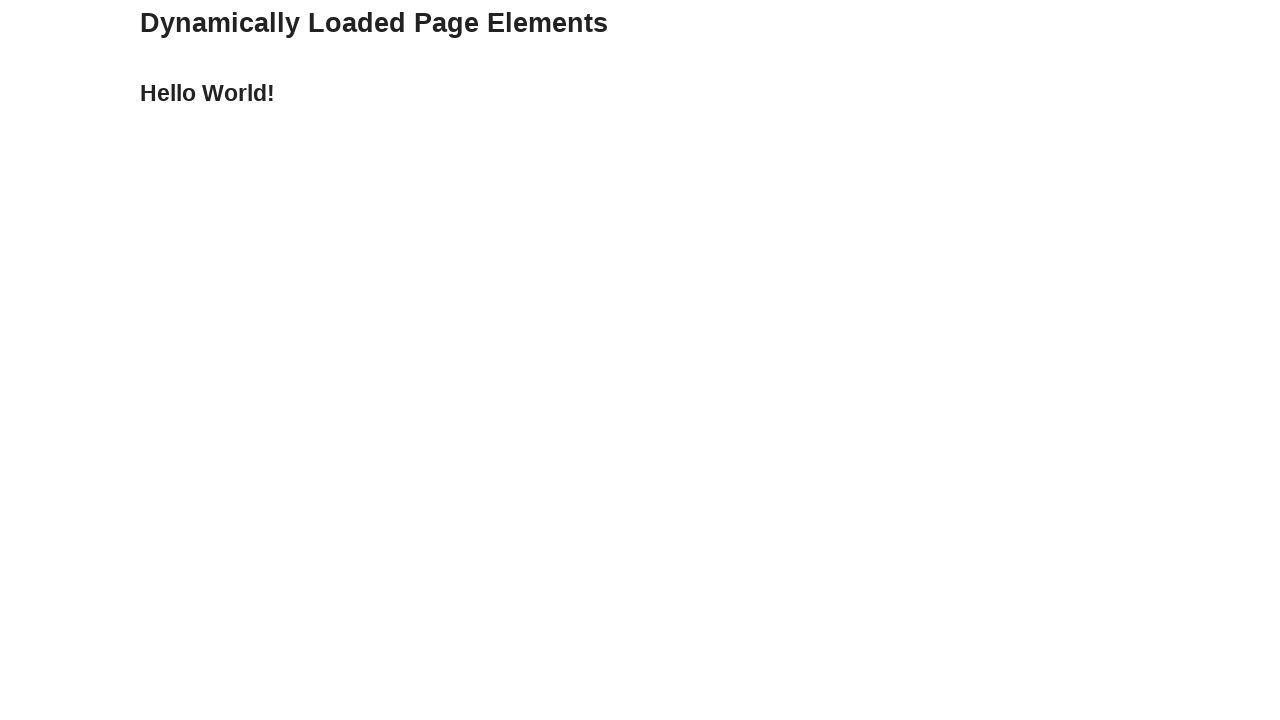

Verified result text 'Hello World!' is displayed
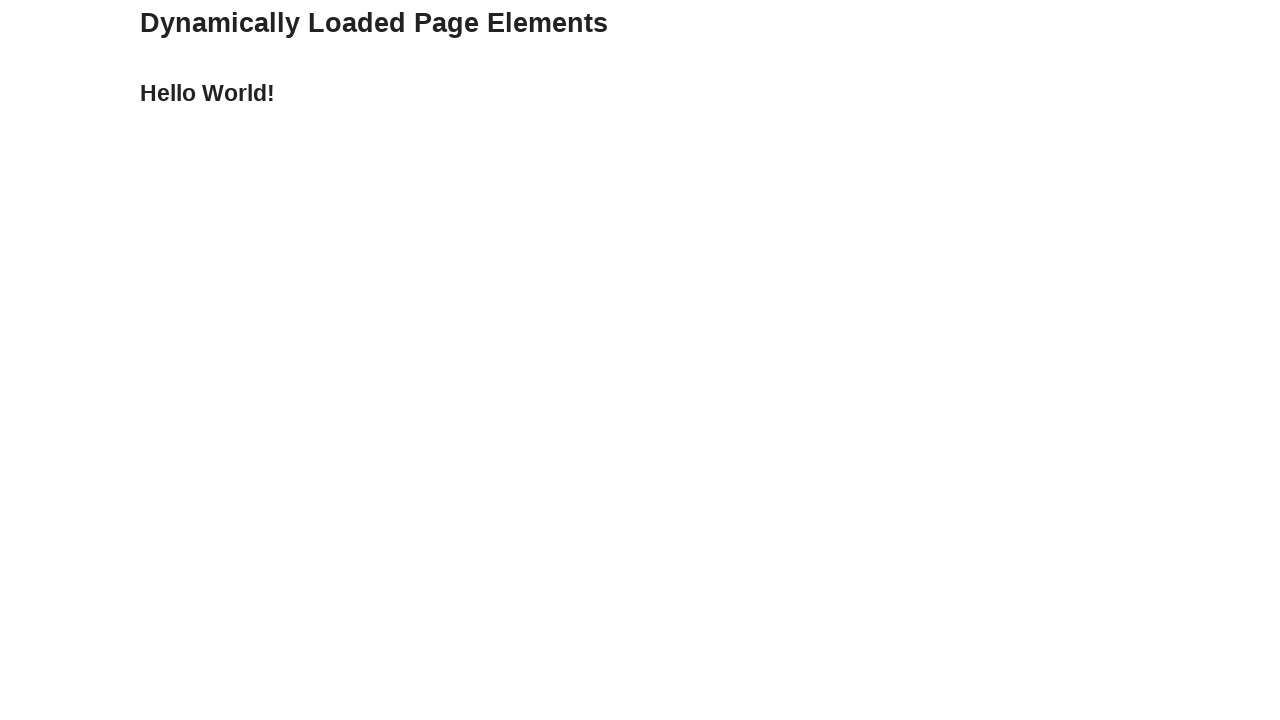

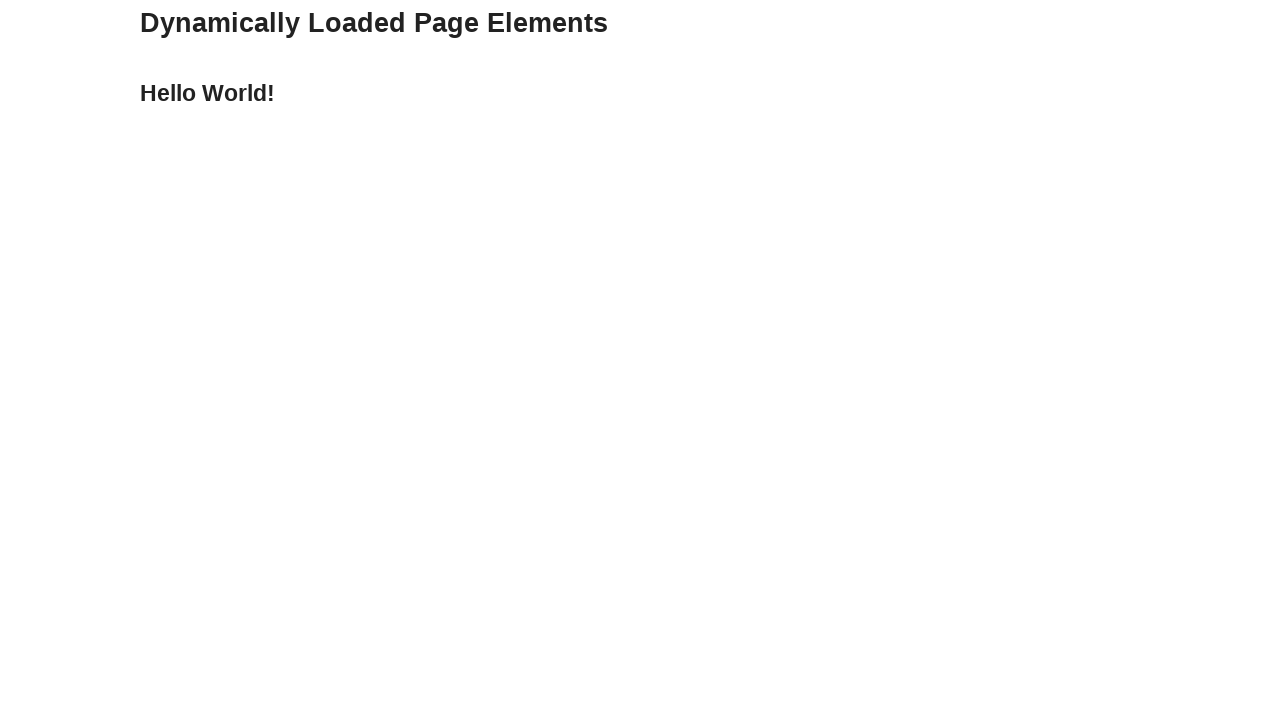